Tests scrolling to the bottom of the page

Starting URL: http://only-testing-blog.blogspot.in

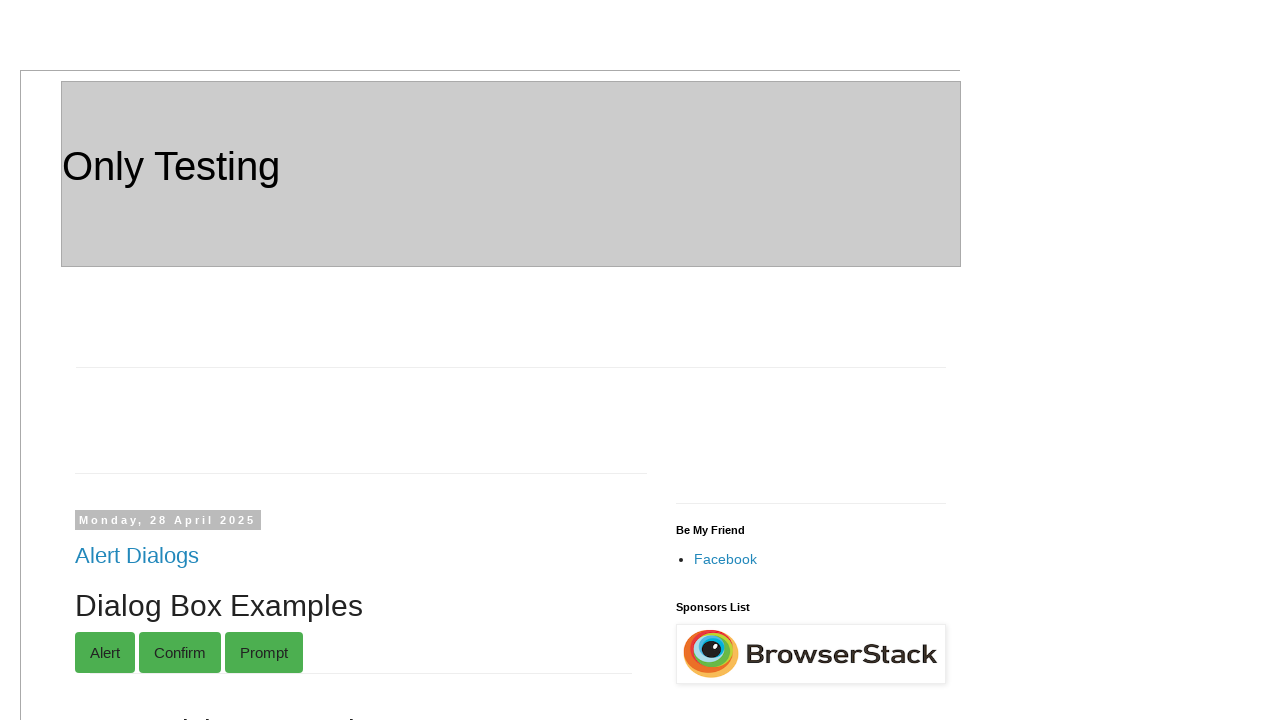

Navigated to http://only-testing-blog.blogspot.in
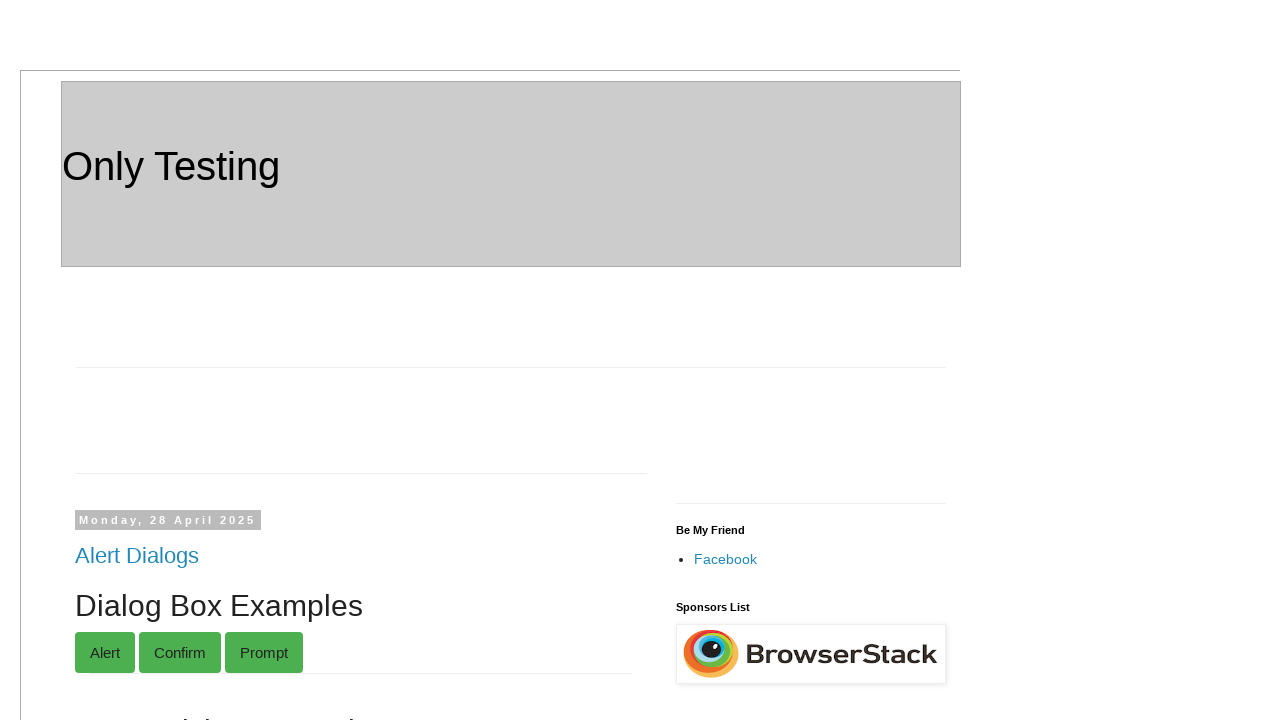

Scrolled to the bottom of the page
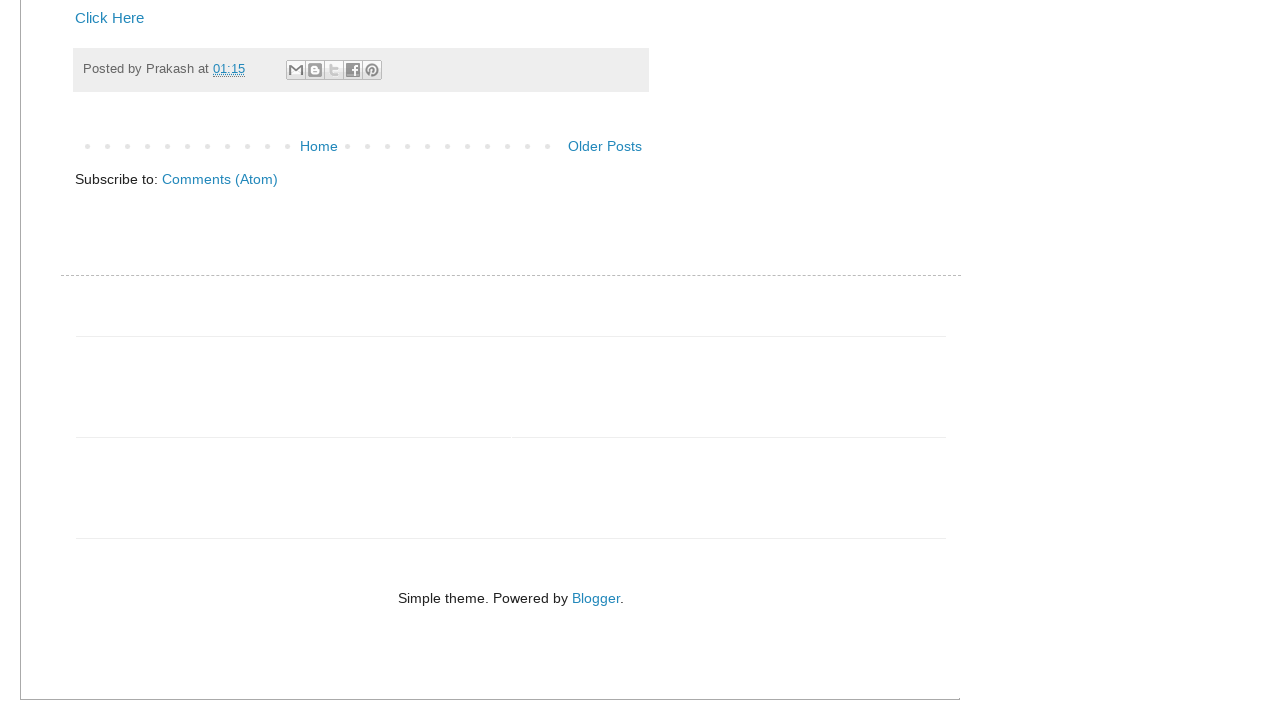

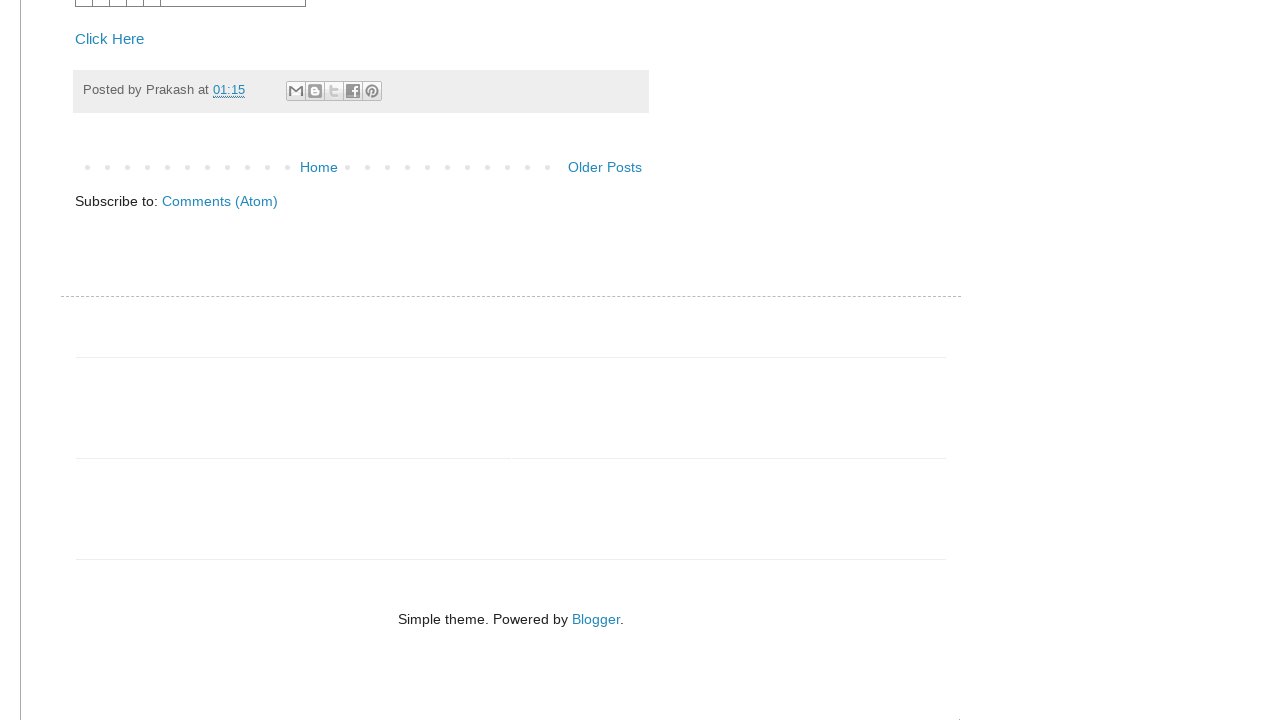